Tests the search functionality on Python.org by entering a search query "pycon" and verifying results are returned

Starting URL: http://www.python.org

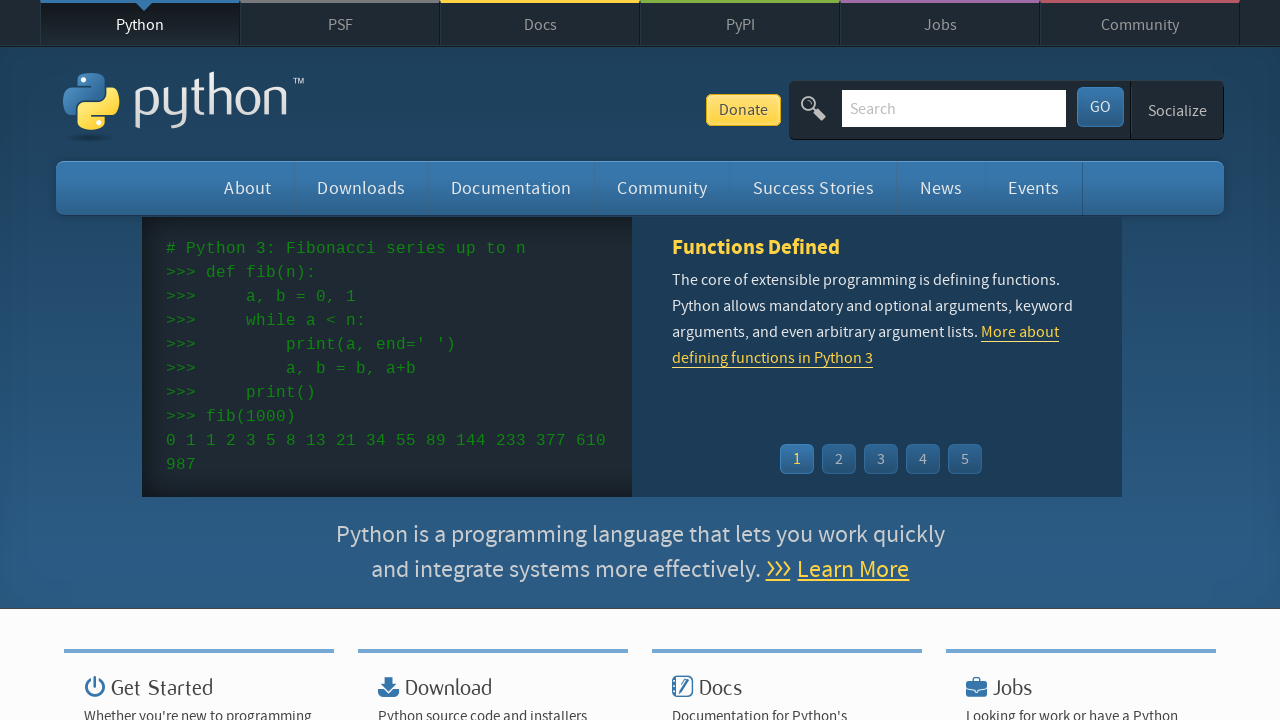

Verified 'Python' is in the page title
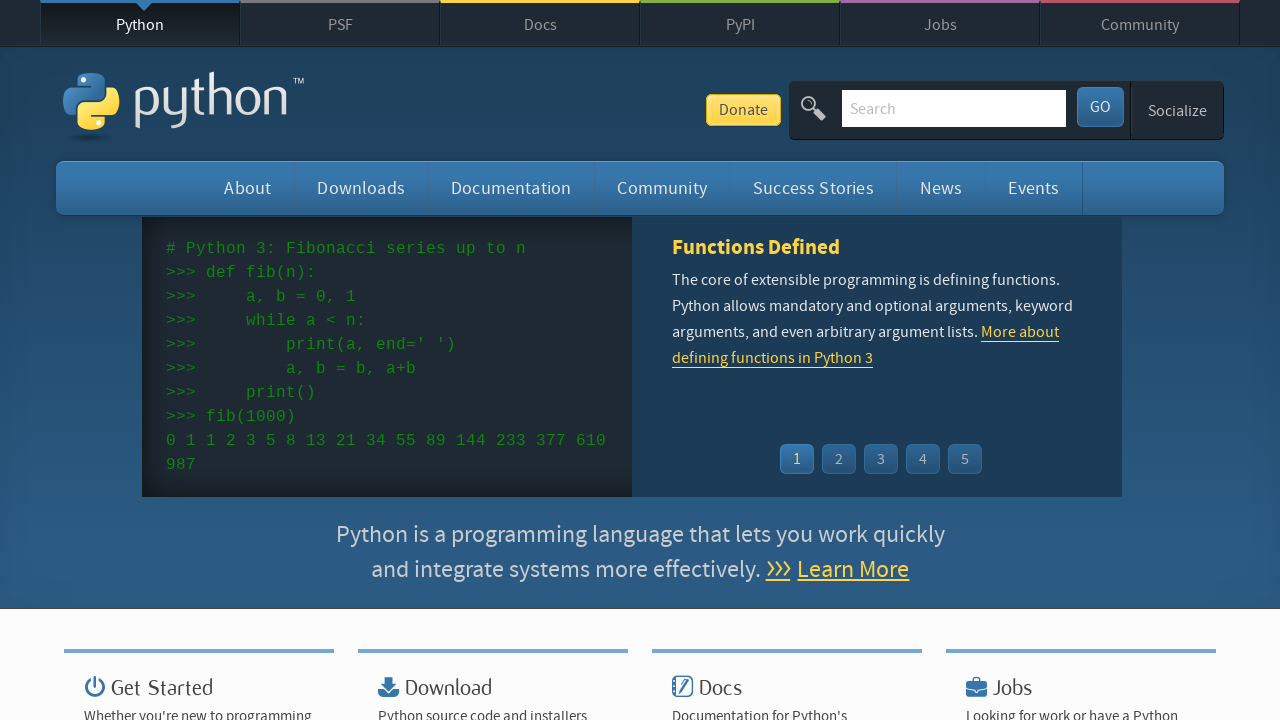

Cleared the search input field on input[name='q']
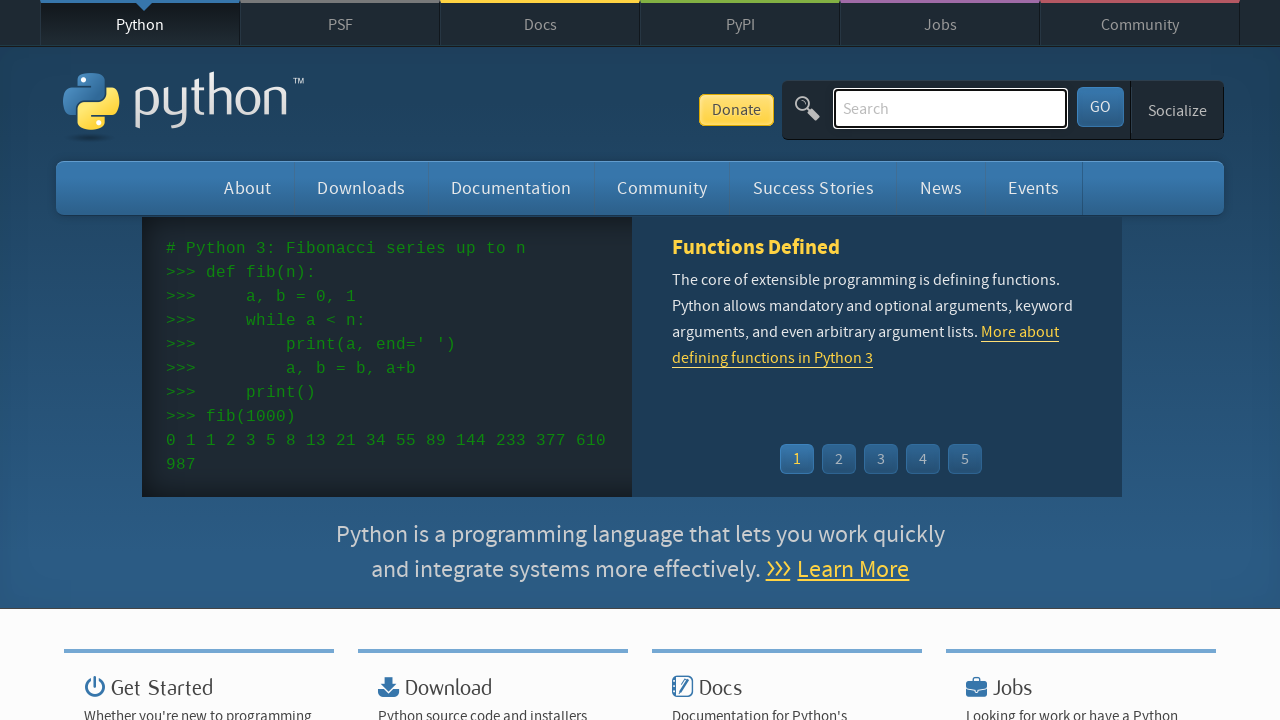

Filled search field with 'pycon' on input[name='q']
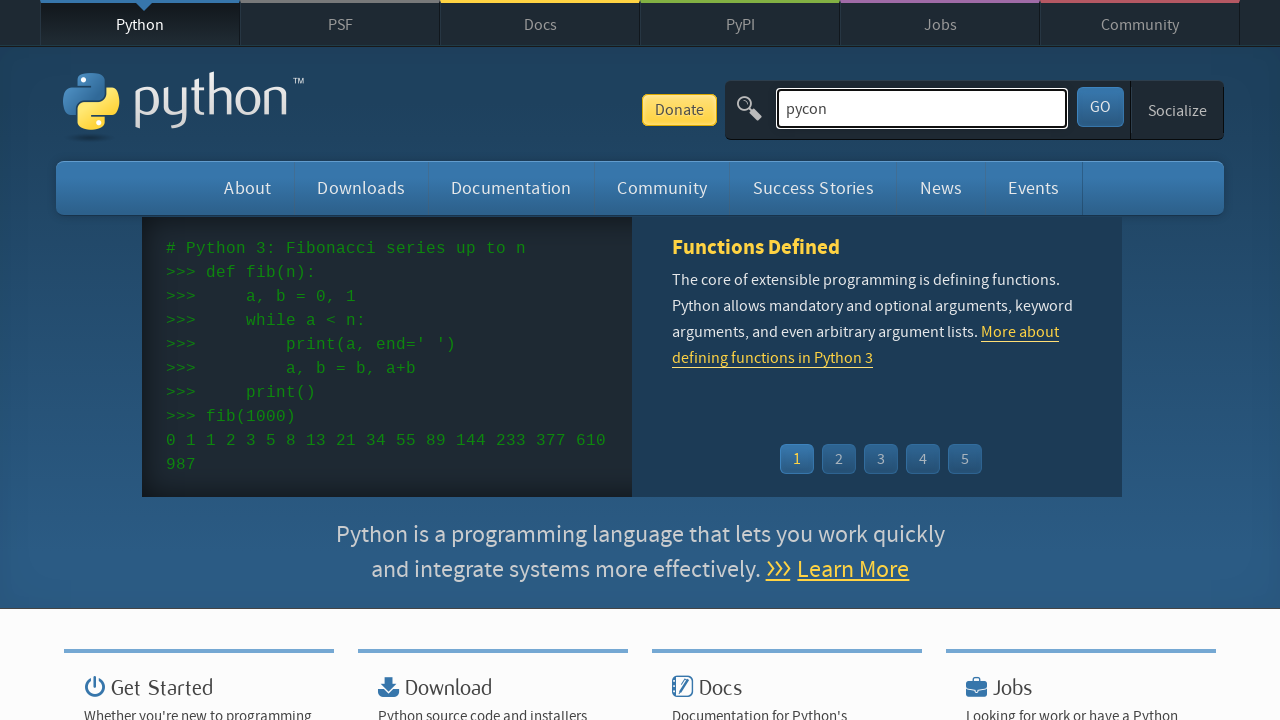

Pressed Enter to submit search query on input[name='q']
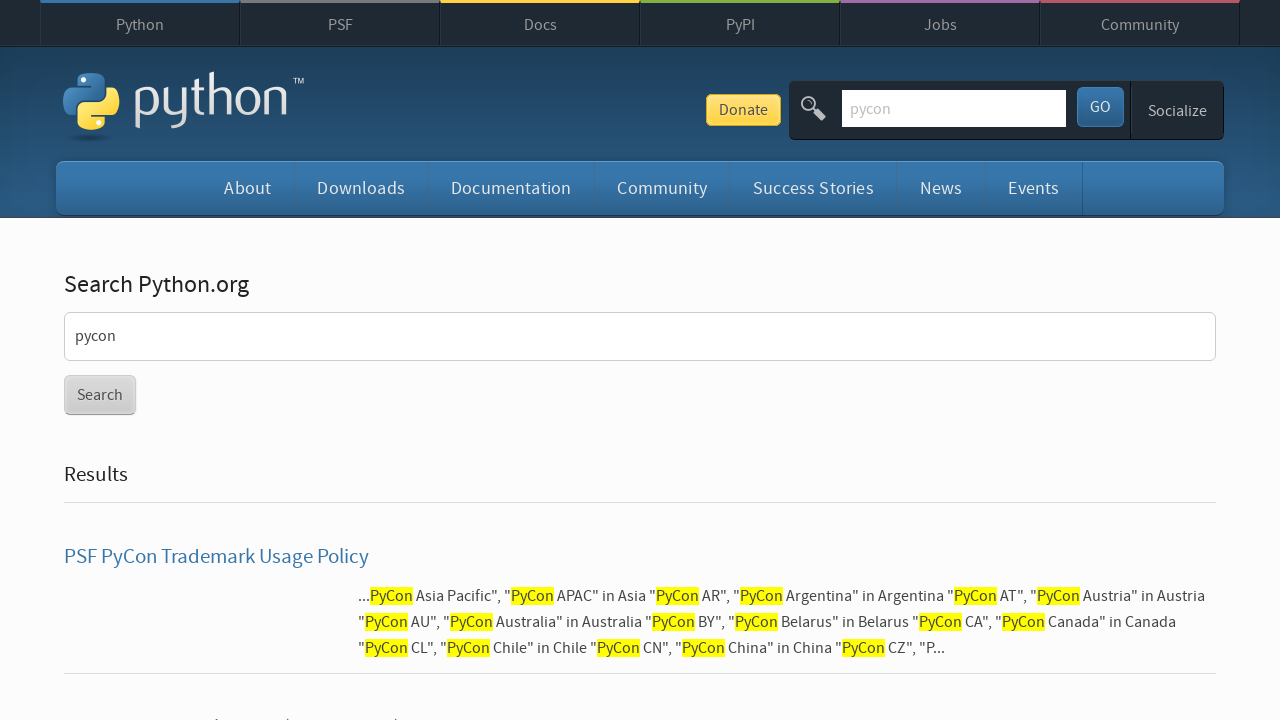

Search results page loaded (network idle)
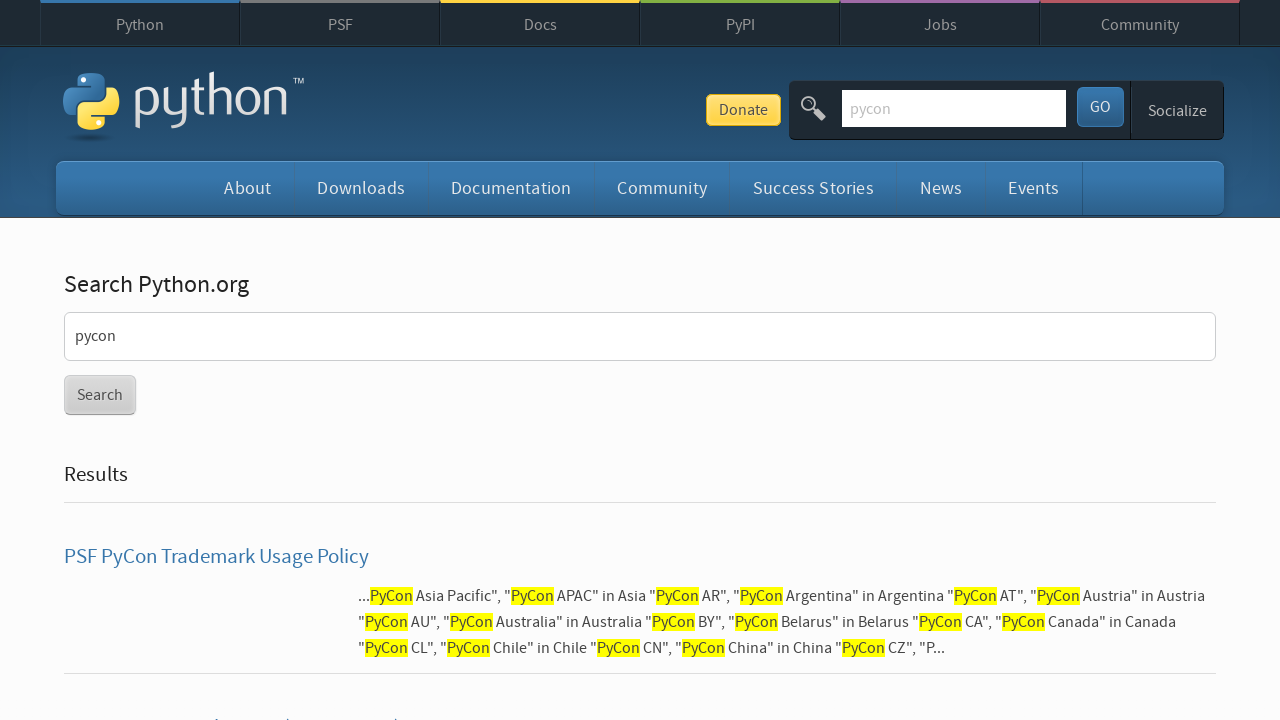

Verified search results were returned (no 'No results found' message)
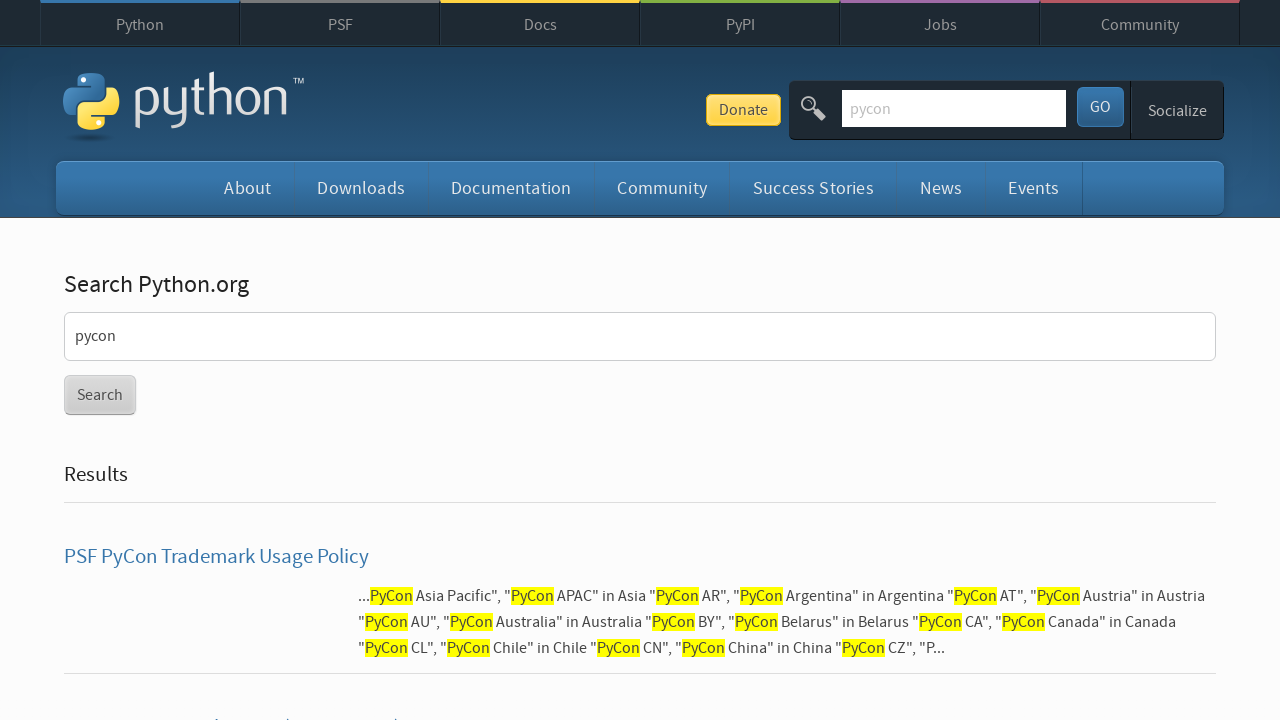

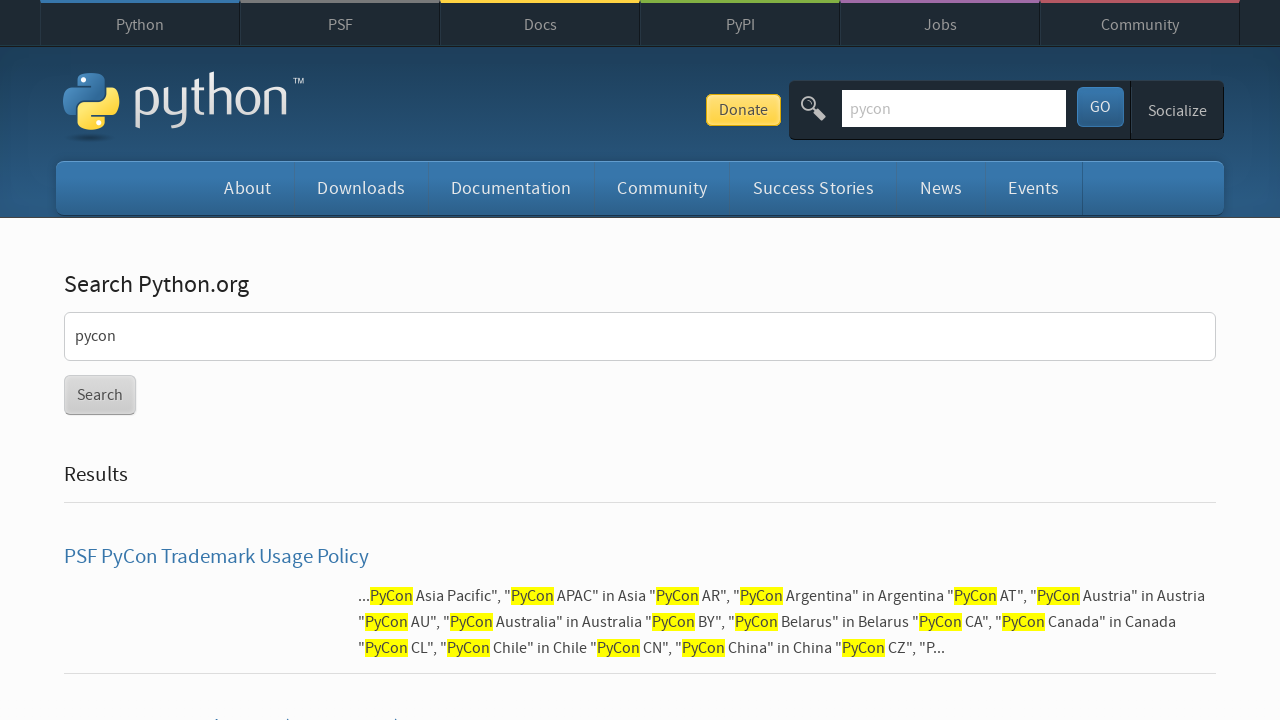